Solves a math problem on a form by calculating a value, filling the answer, selecting checkboxes and radio buttons, then submitting the form

Starting URL: https://suninjuly.github.io/math.html

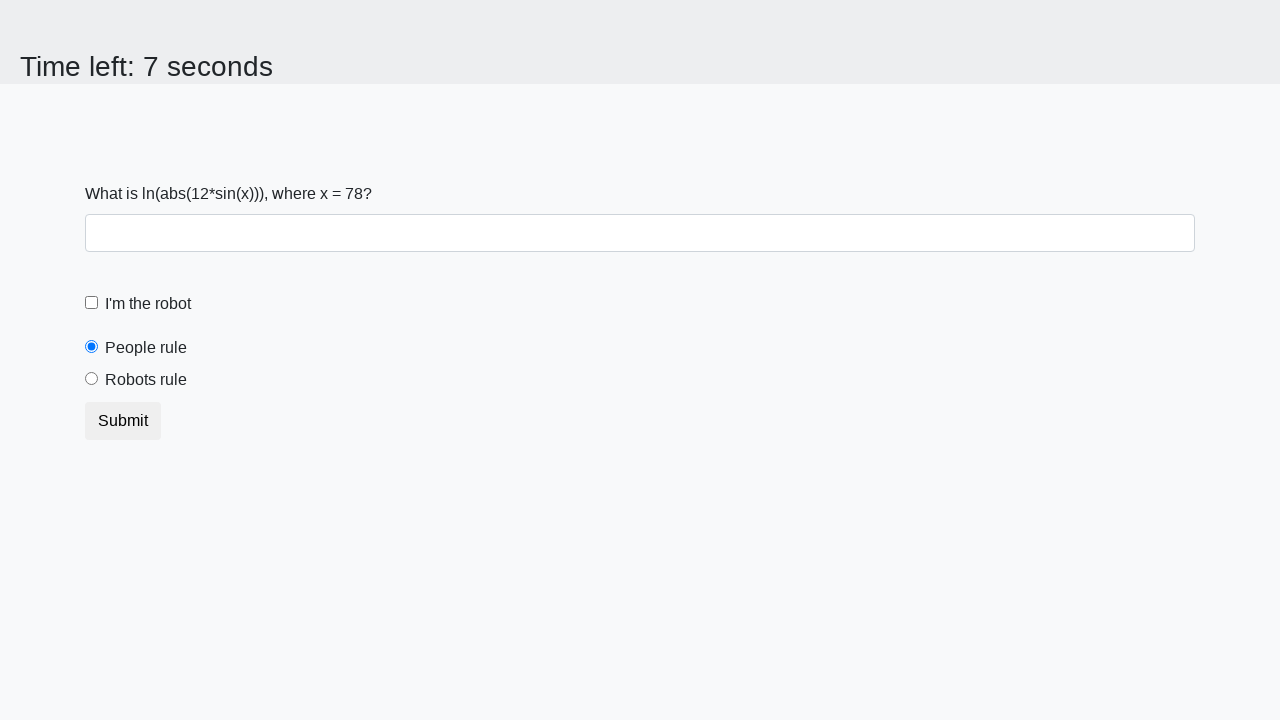

Located the input value element
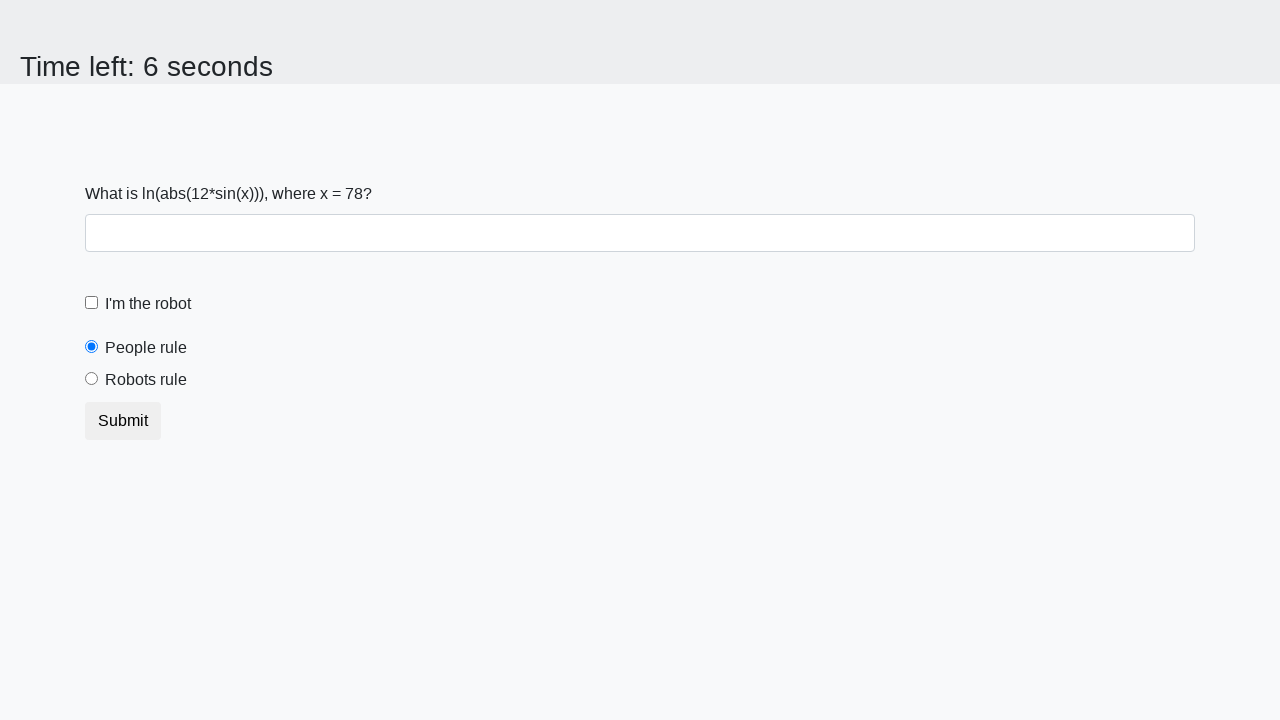

Retrieved the value to calculate from the page
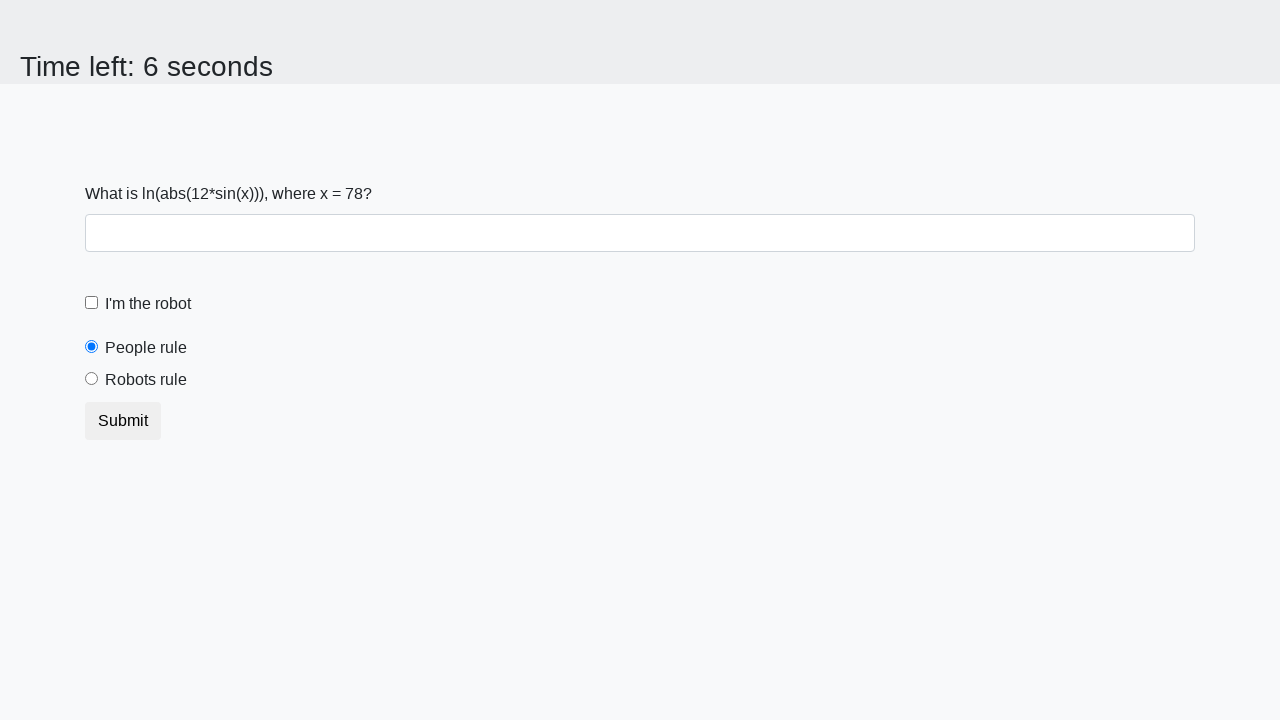

Calculated the answer using the formula: log(abs(12*sin(78))) = 1.819332720961457
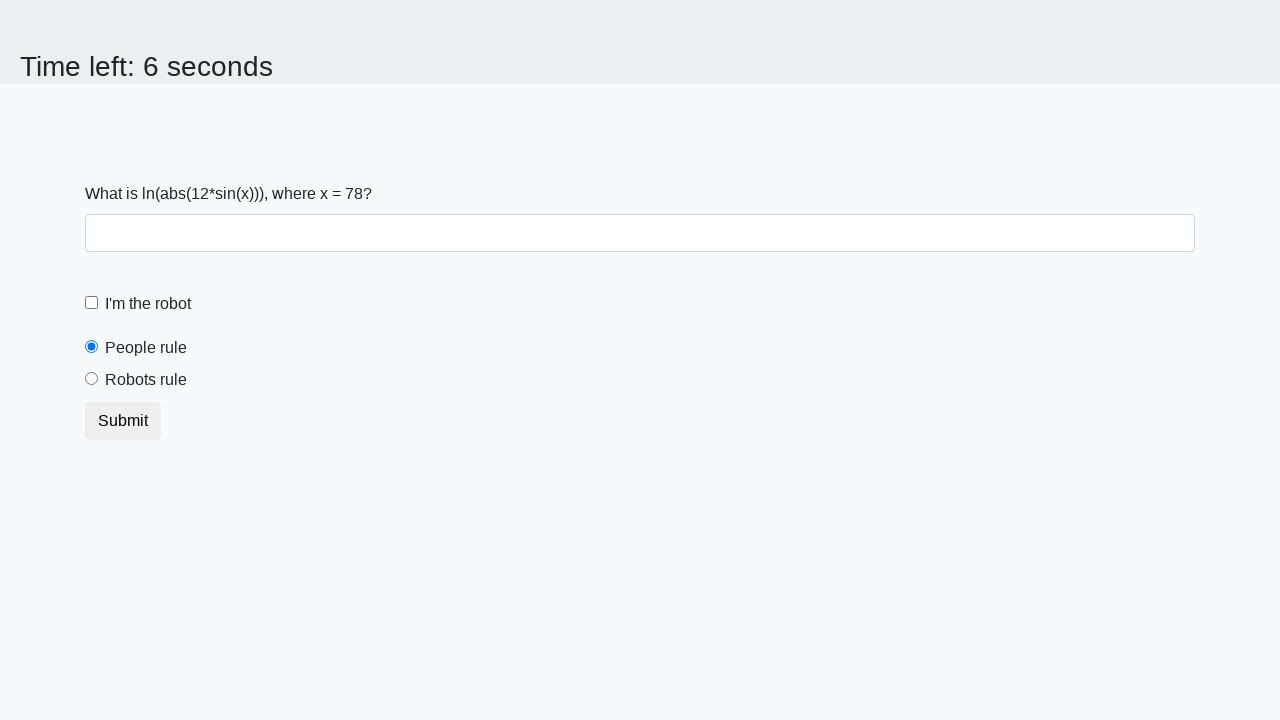

Filled the answer field with calculated value: 1.819332720961457 on #answer
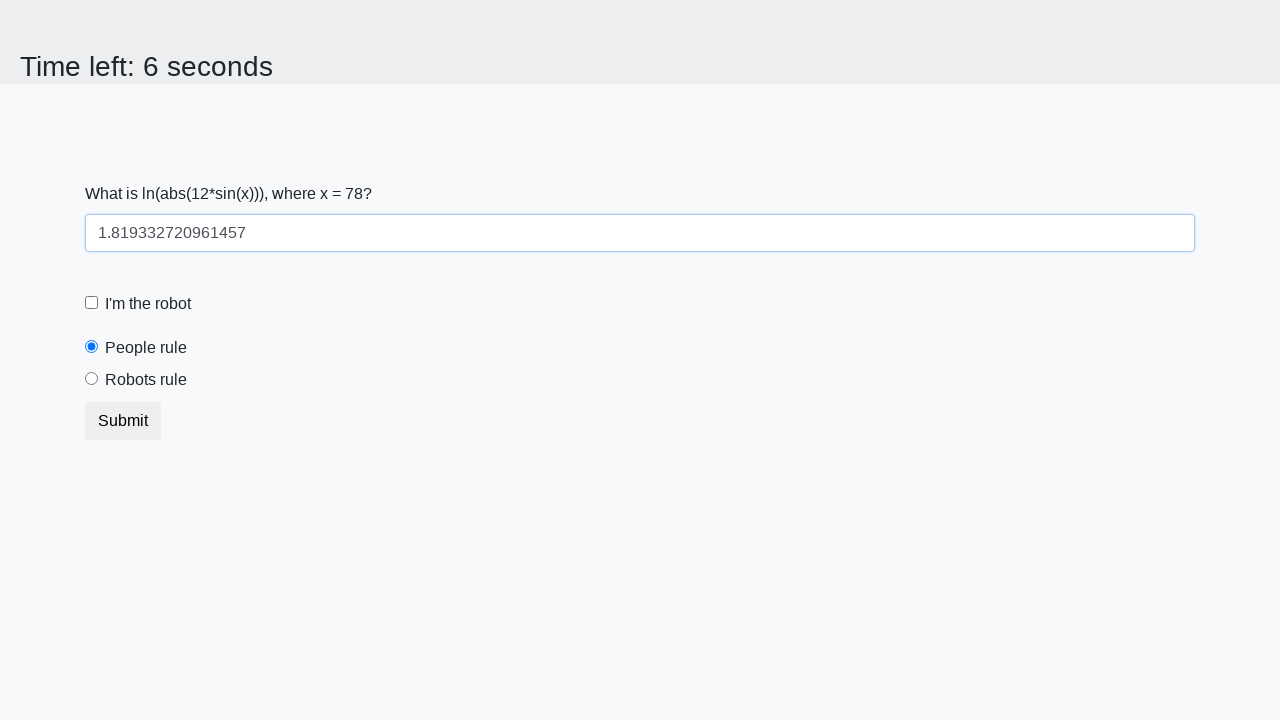

Clicked the robot checkbox at (92, 303) on #robotCheckbox
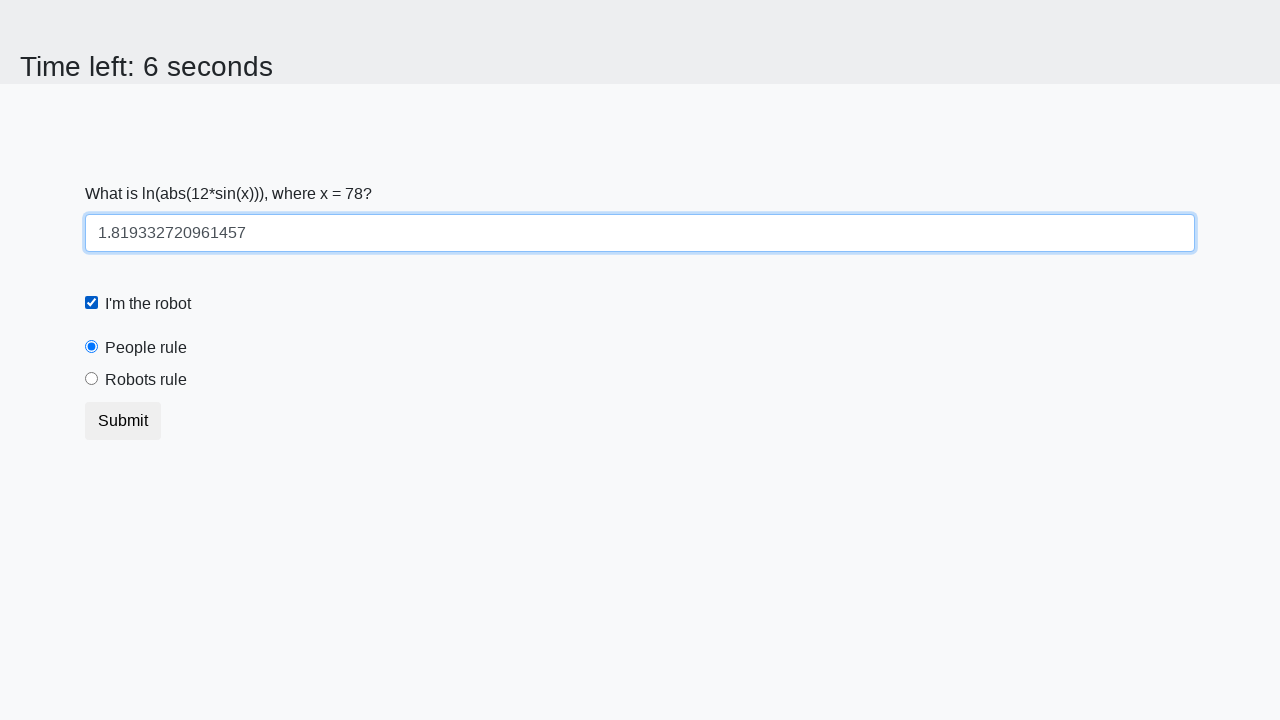

Clicked the 'robots rule' radio button at (92, 379) on #robotsRule
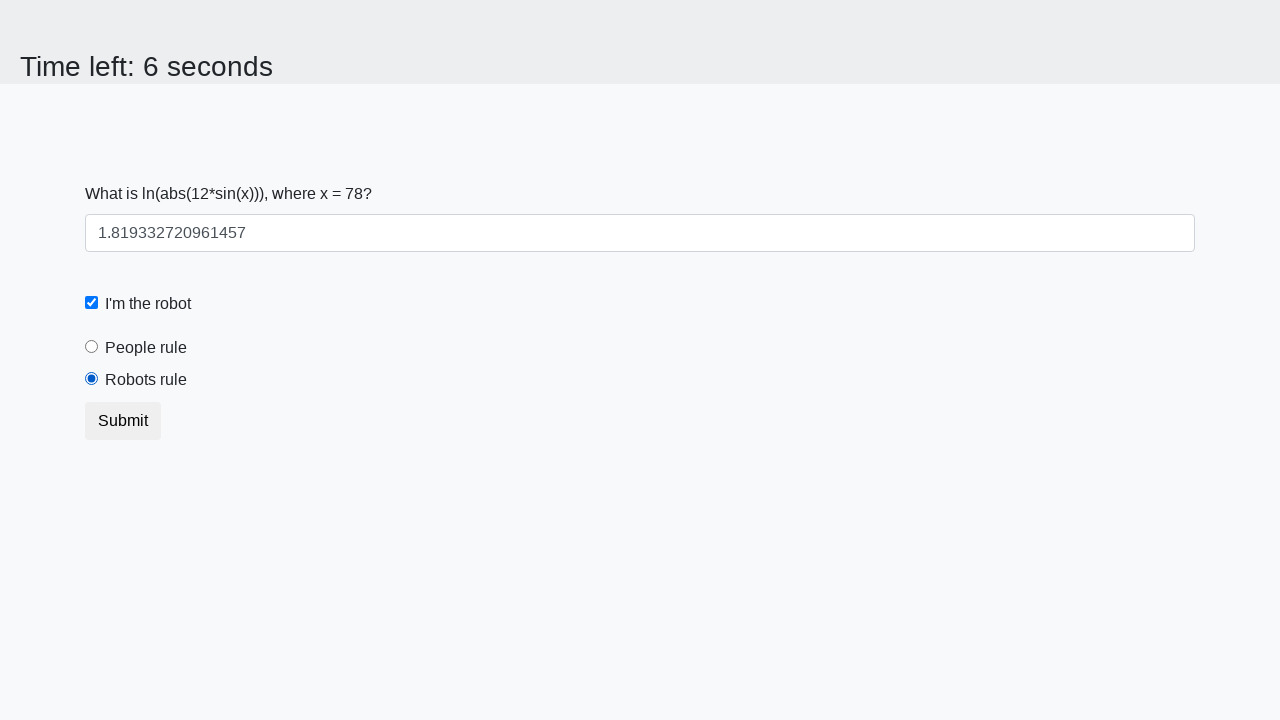

Submitted the form at (123, 421) on button[type='submit']
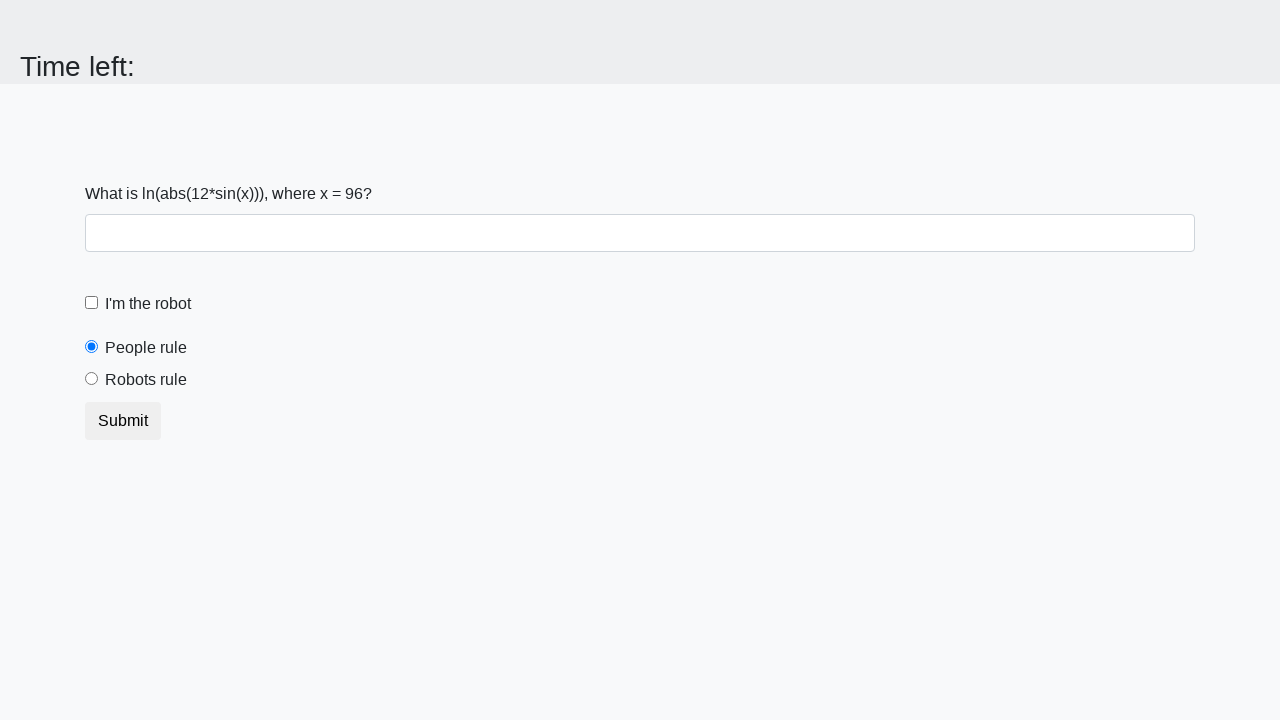

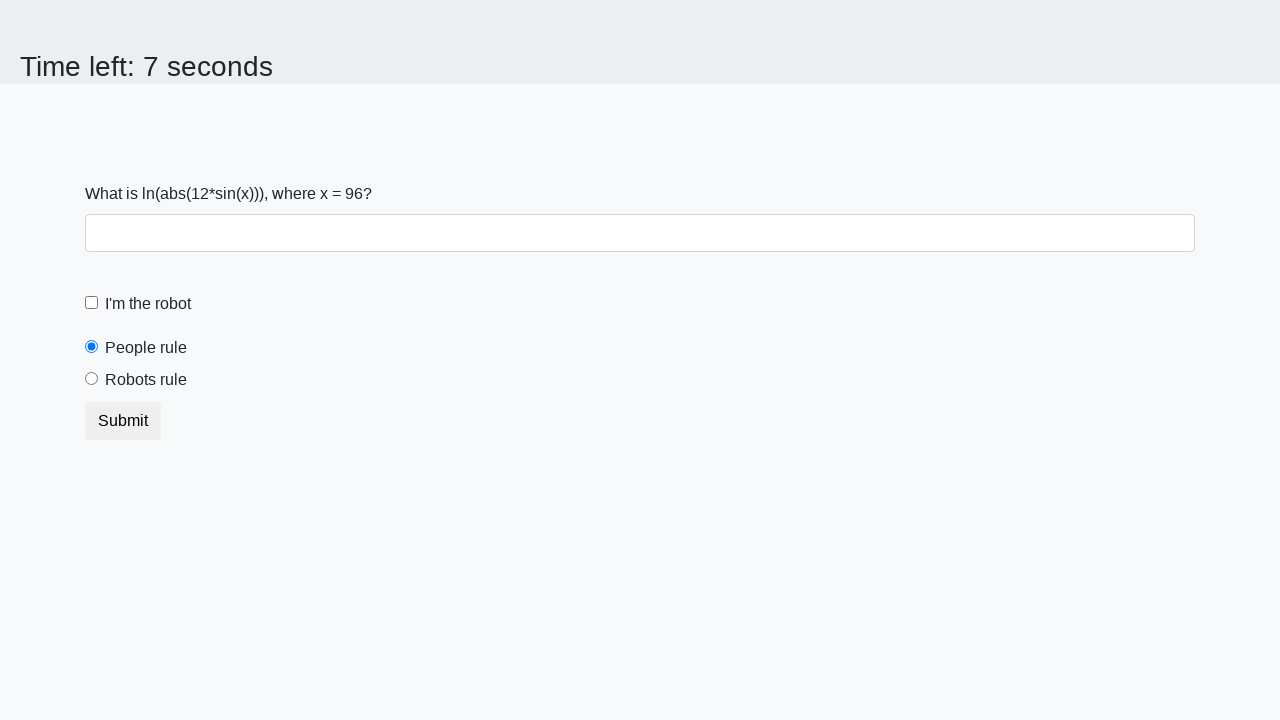